Checks the Car Insurance Your Way section content

Starting URL: https://www.geico.com/auto-insurance/

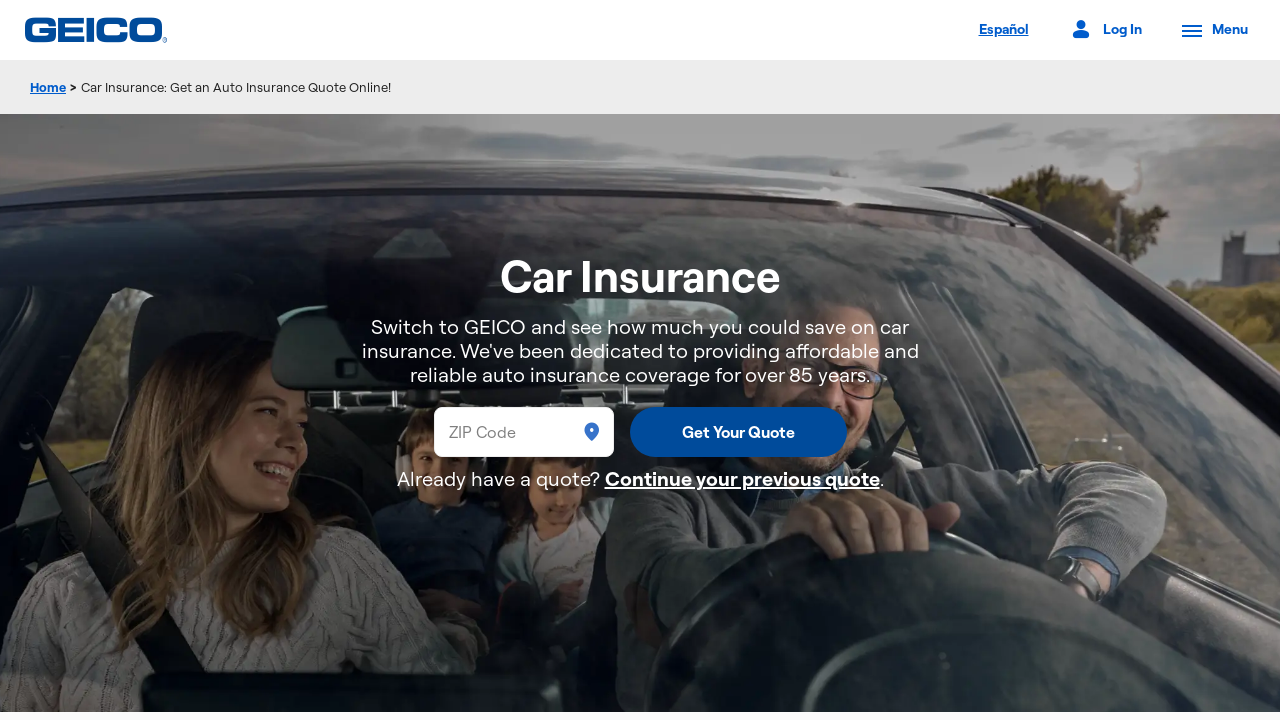

Car Insurance Your Way section became visible
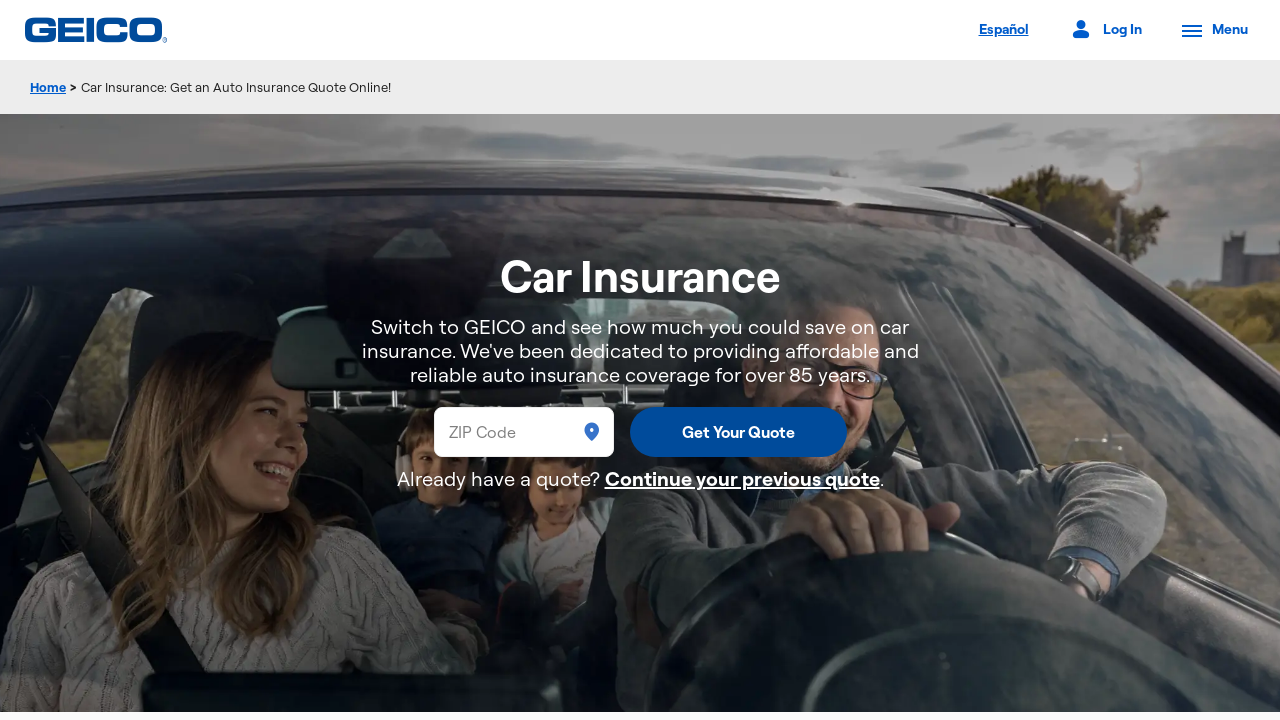

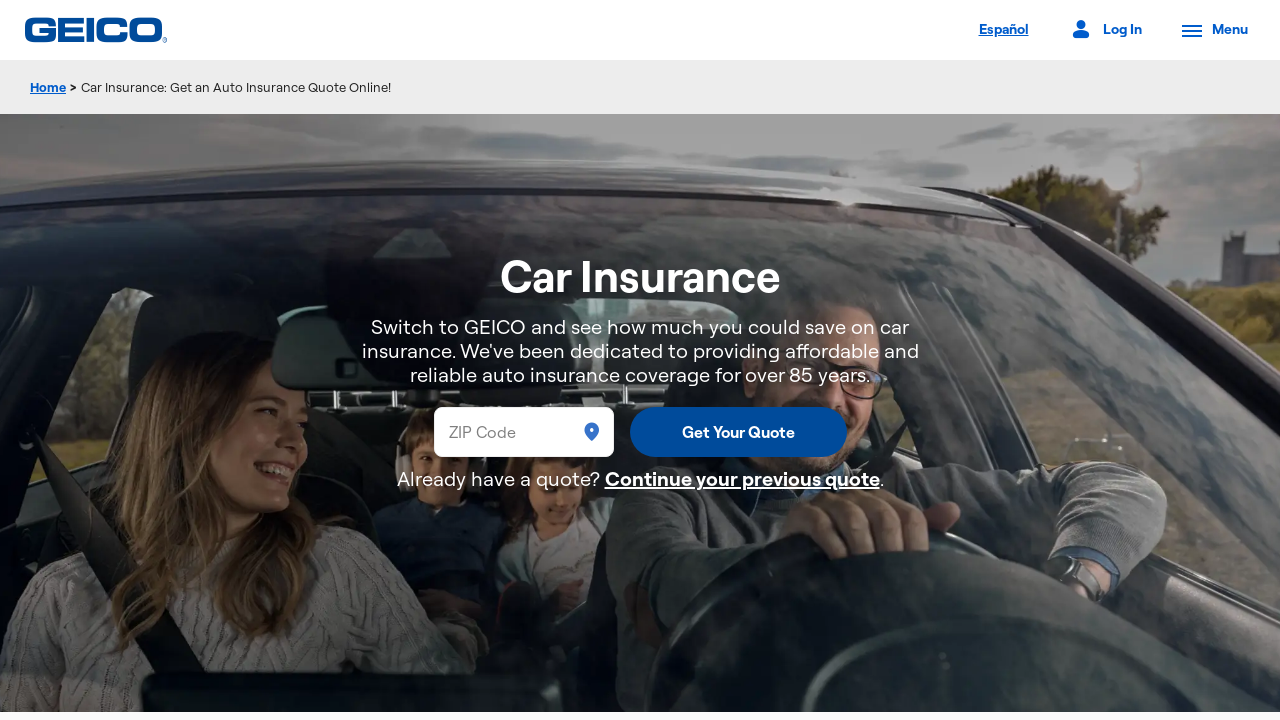